Tests that user cannot register when reCAPTCHA is not verified, verifying the error message appears

Starting URL: https://demoqa.com/login

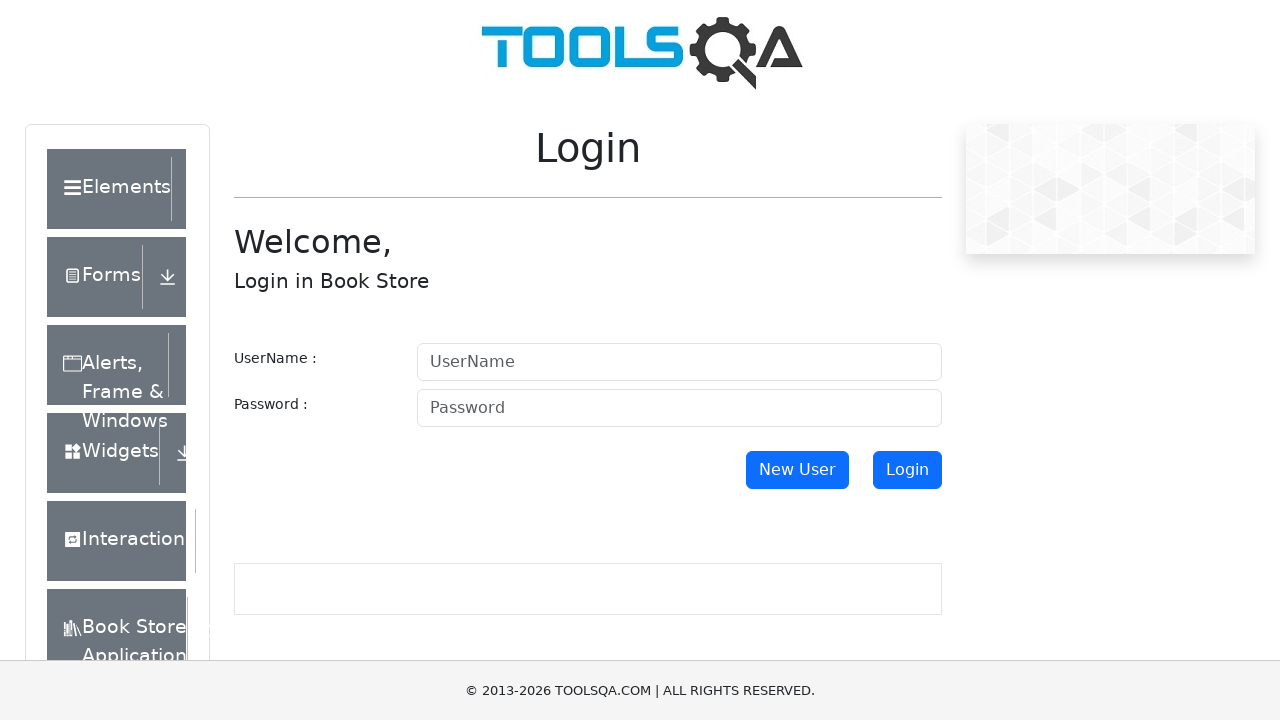

Clicked 'New User' button to navigate to registration page at (797, 470) on button:has-text('New User')
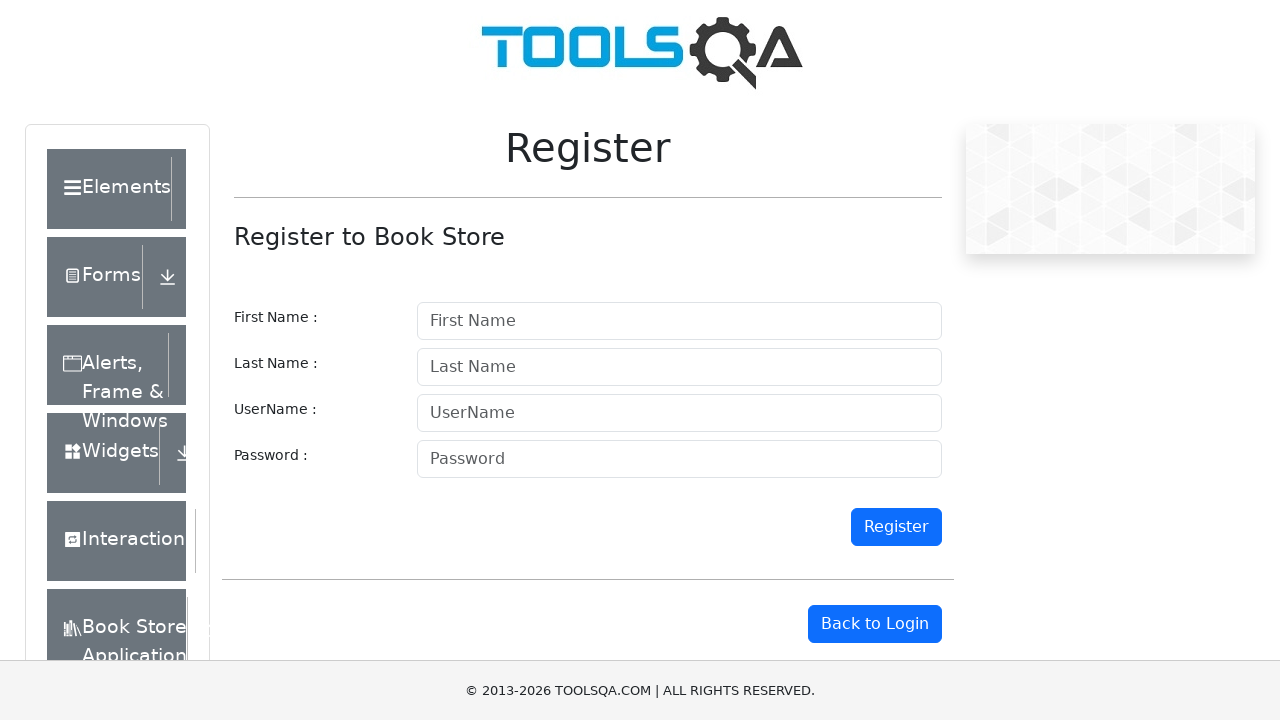

Filled first name field with 'John' on input#firstname
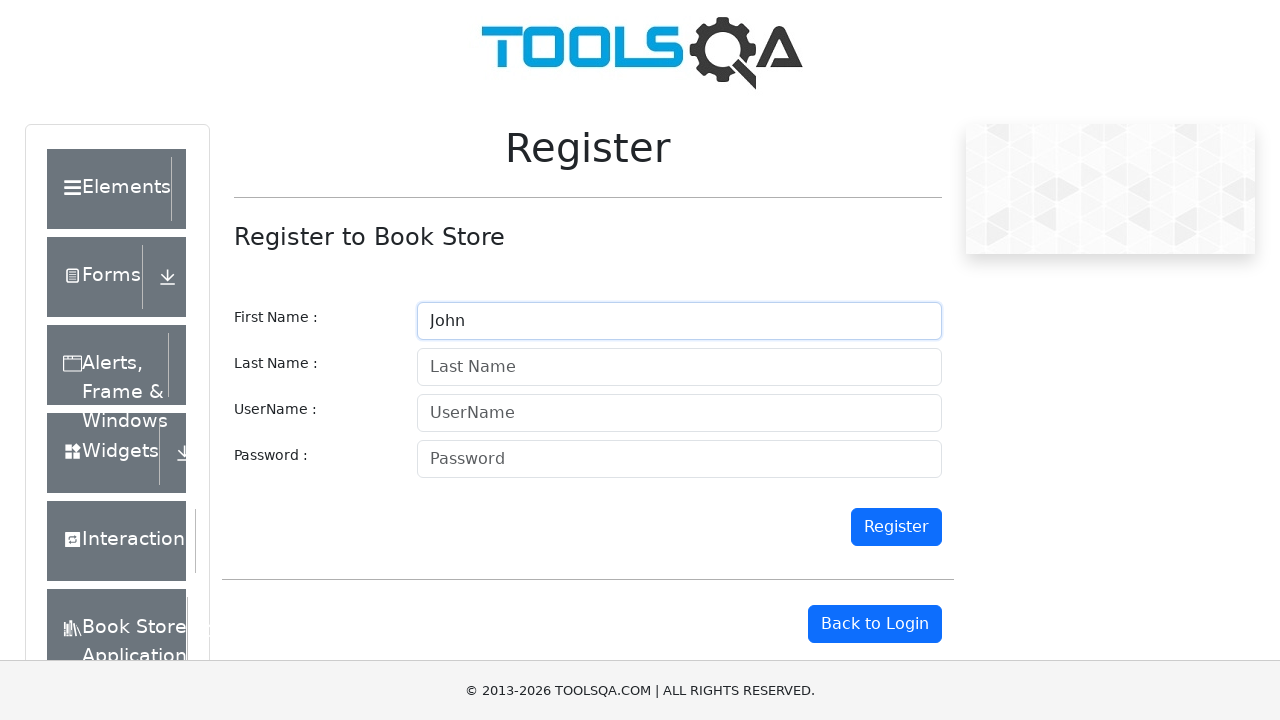

Filled last name field with 'Doe' on input#lastname
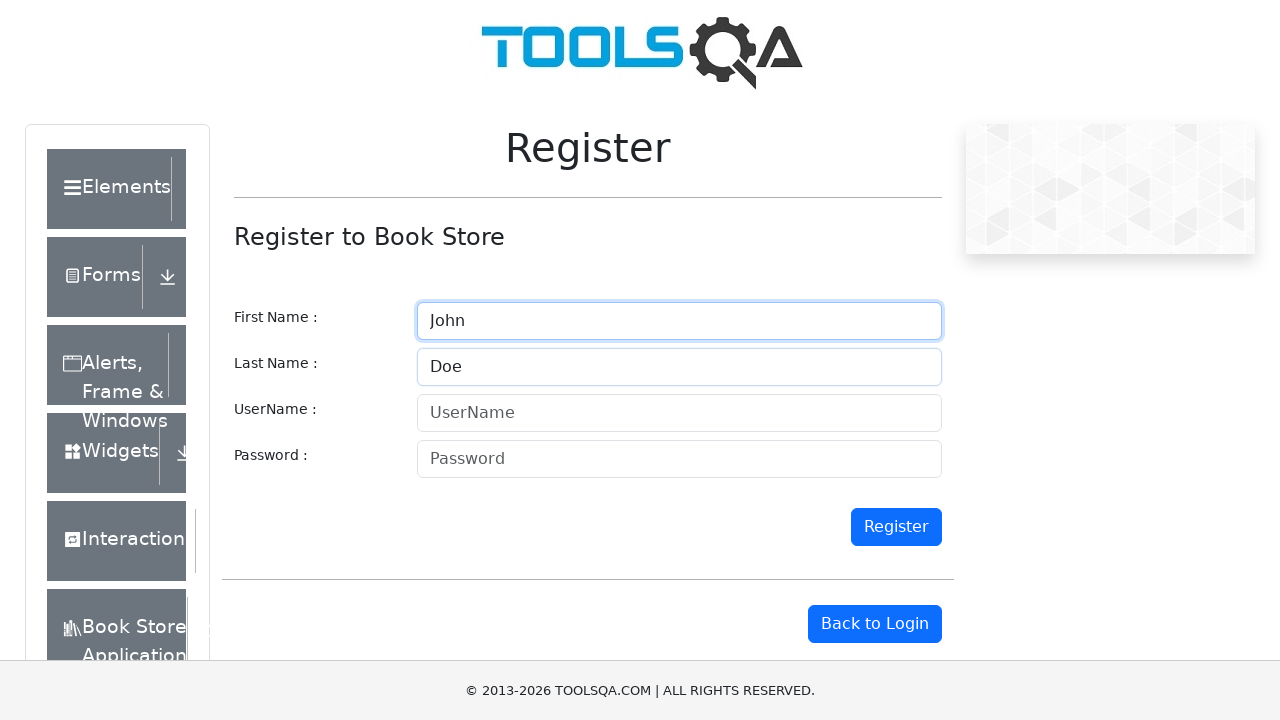

Filled username field with 'johndoe456' on input#userName
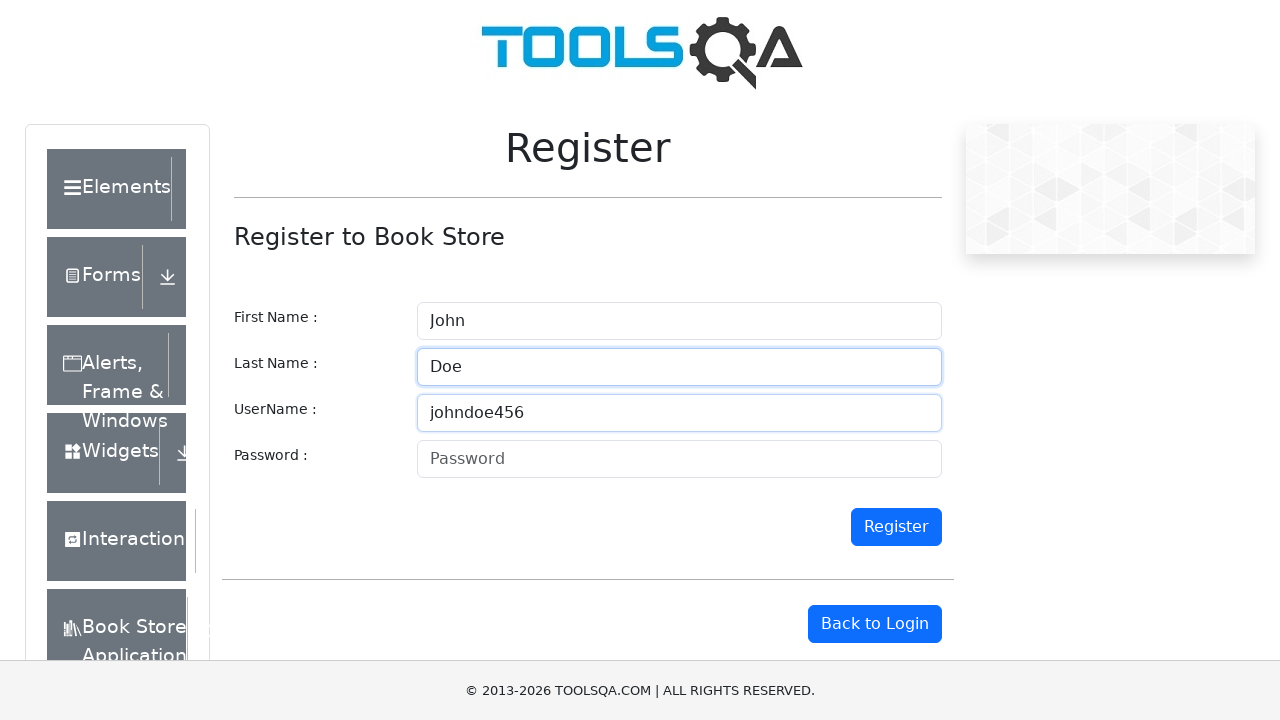

Filled password field with 'SecurePass123!' on input#password
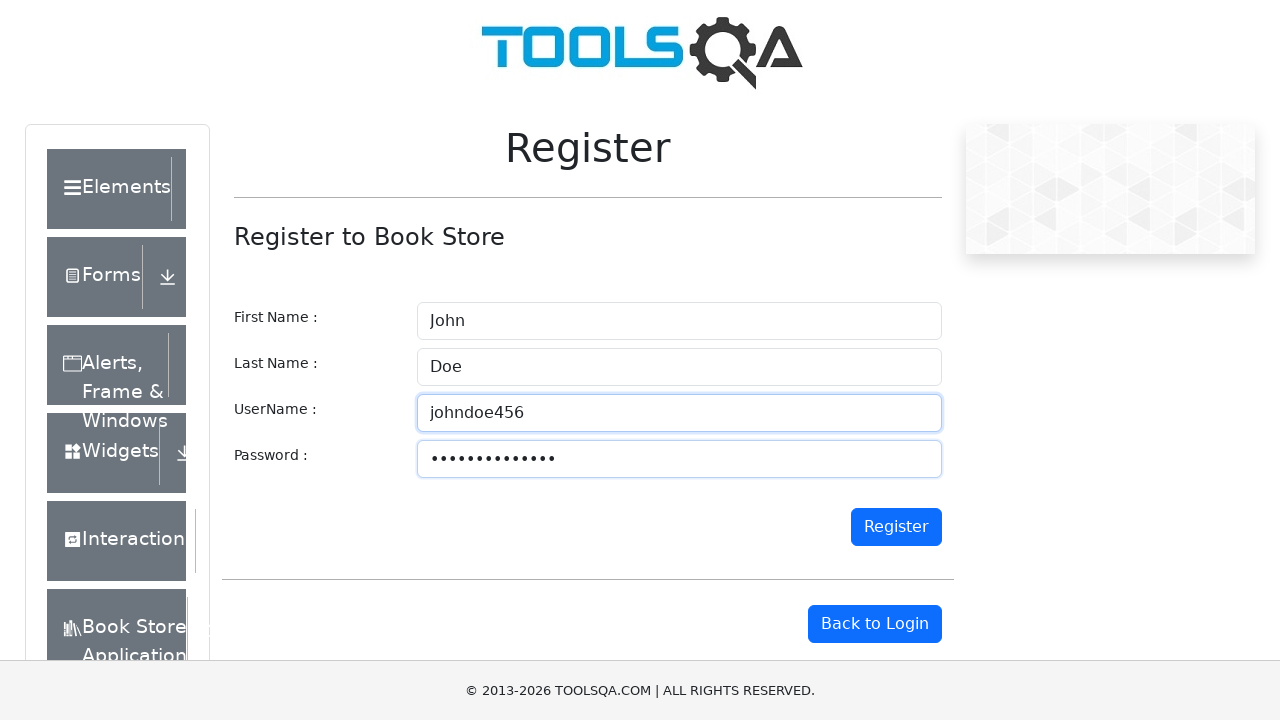

Clicked register button at (896, 527) on button#register
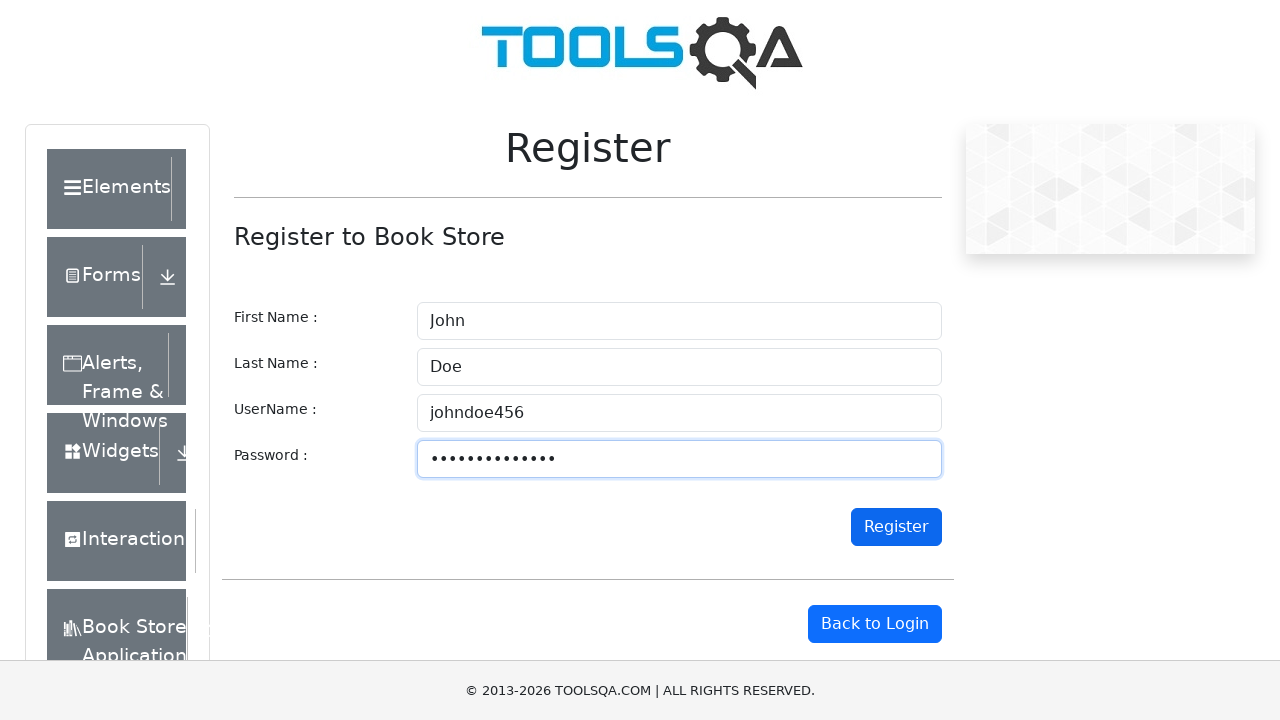

Verified reCAPTCHA error message appeared
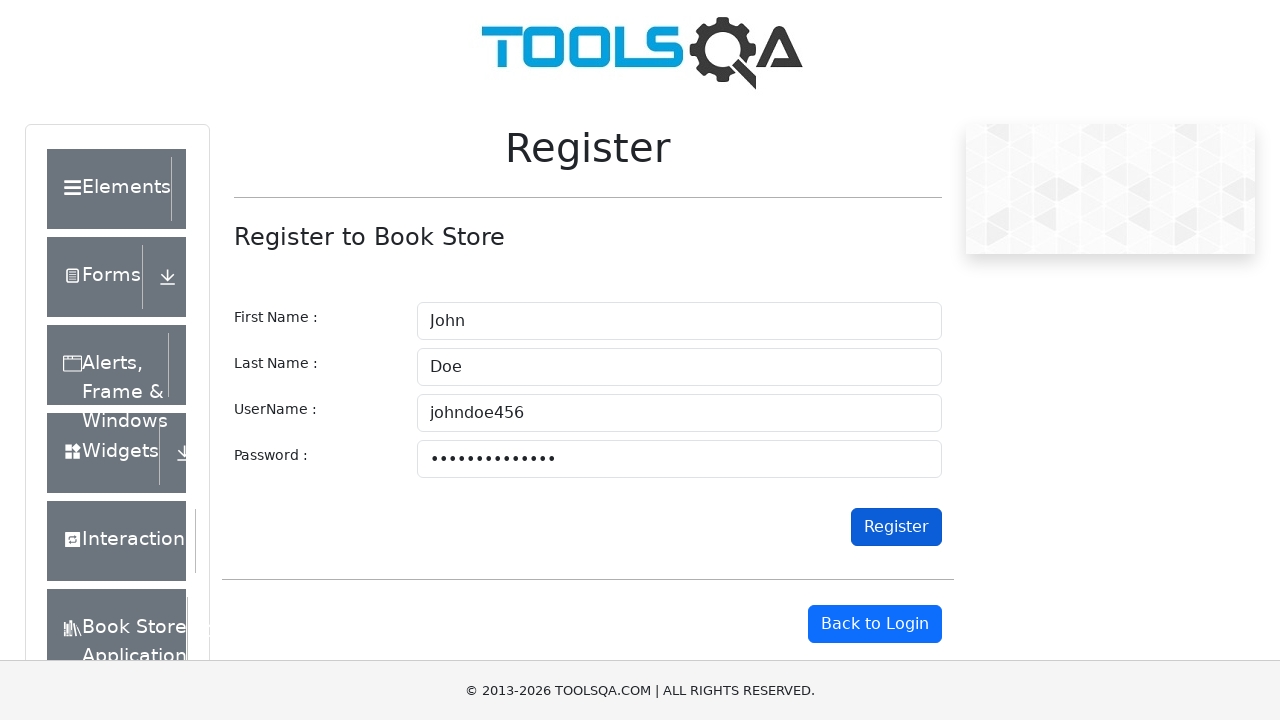

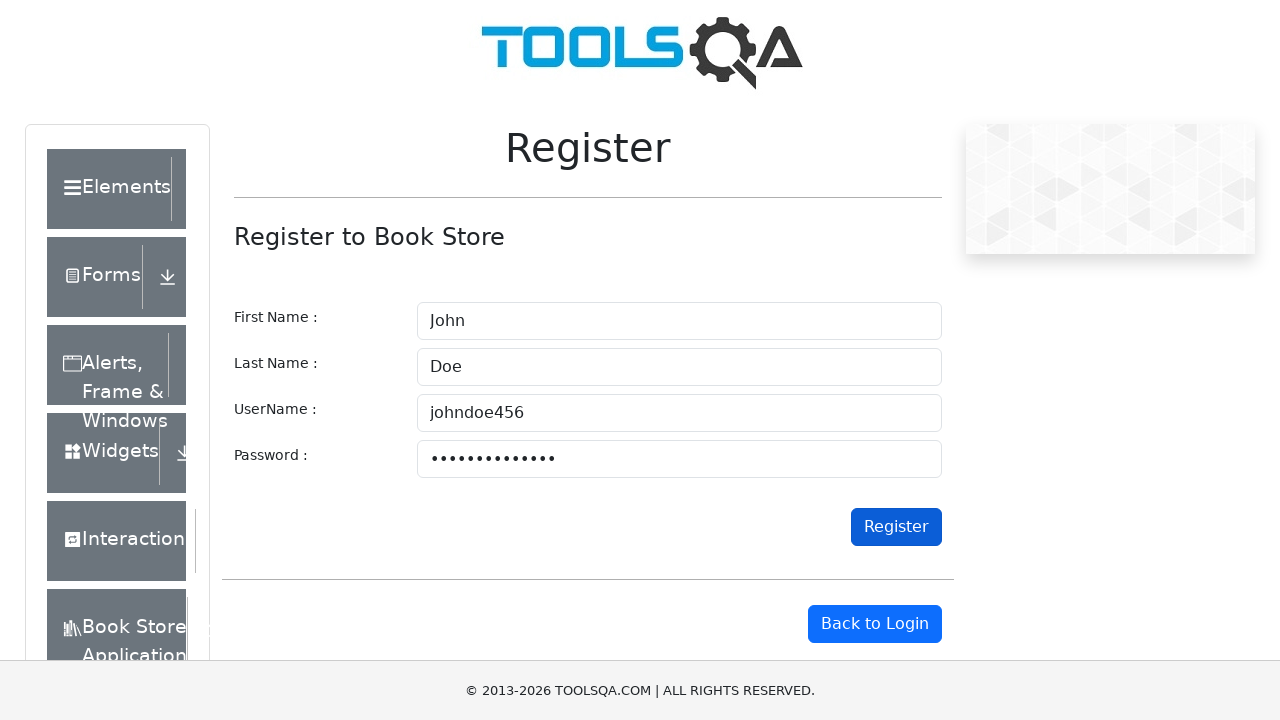